Tests checkbox functionality by selecting all checkboxes on the page

Starting URL: https://qa-practice.netlify.app/checkboxes

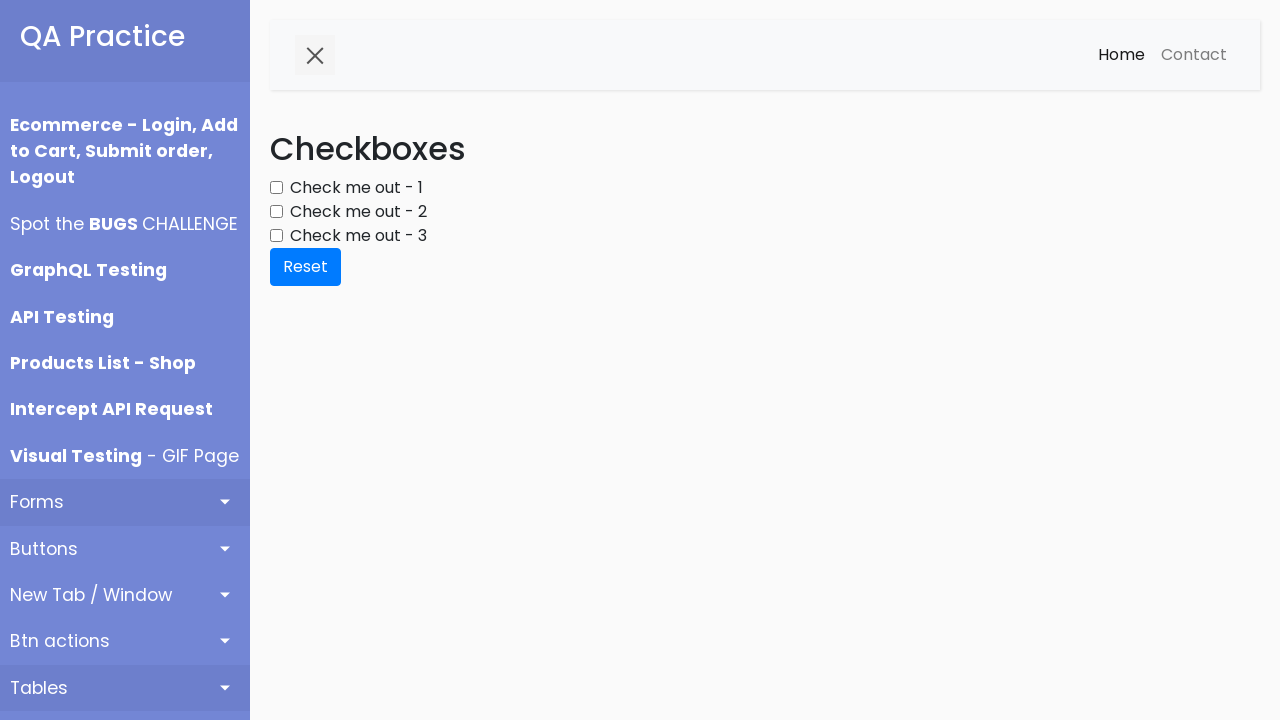

Located all checkboxes on the page
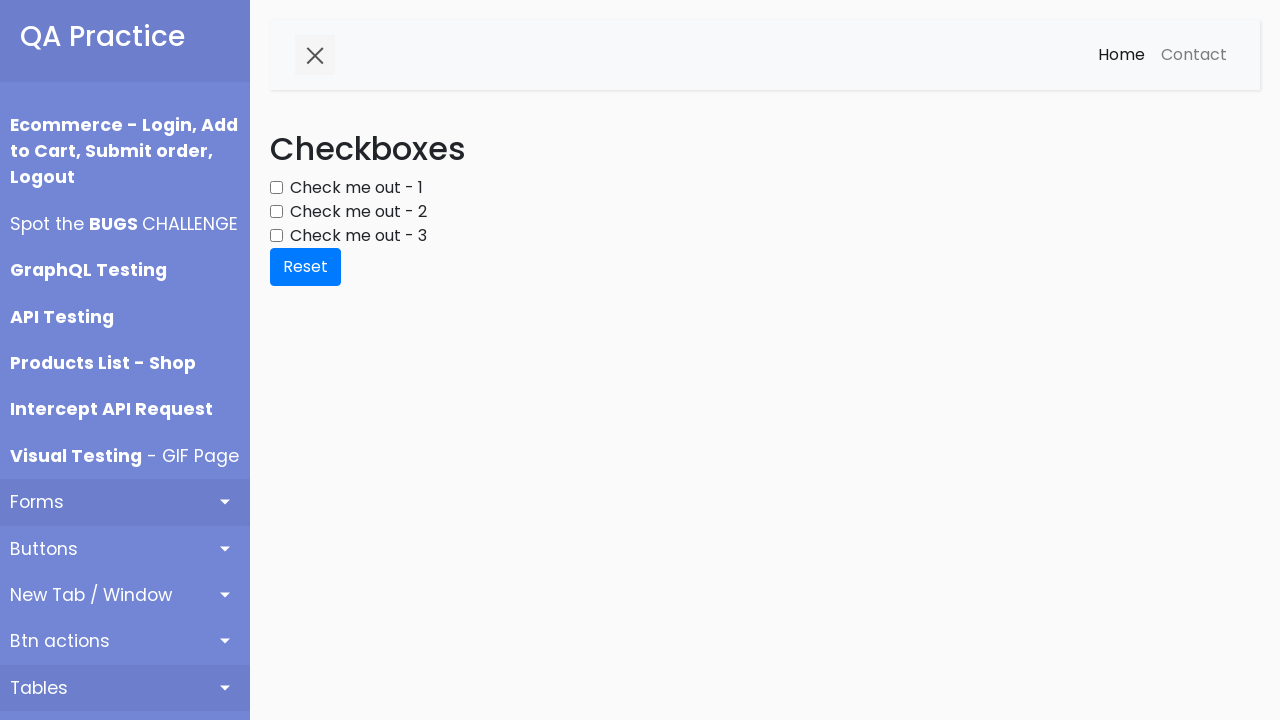

Clicked an unchecked checkbox to select it at (276, 188) on div.form-group input[type='checkbox'] >> nth=0
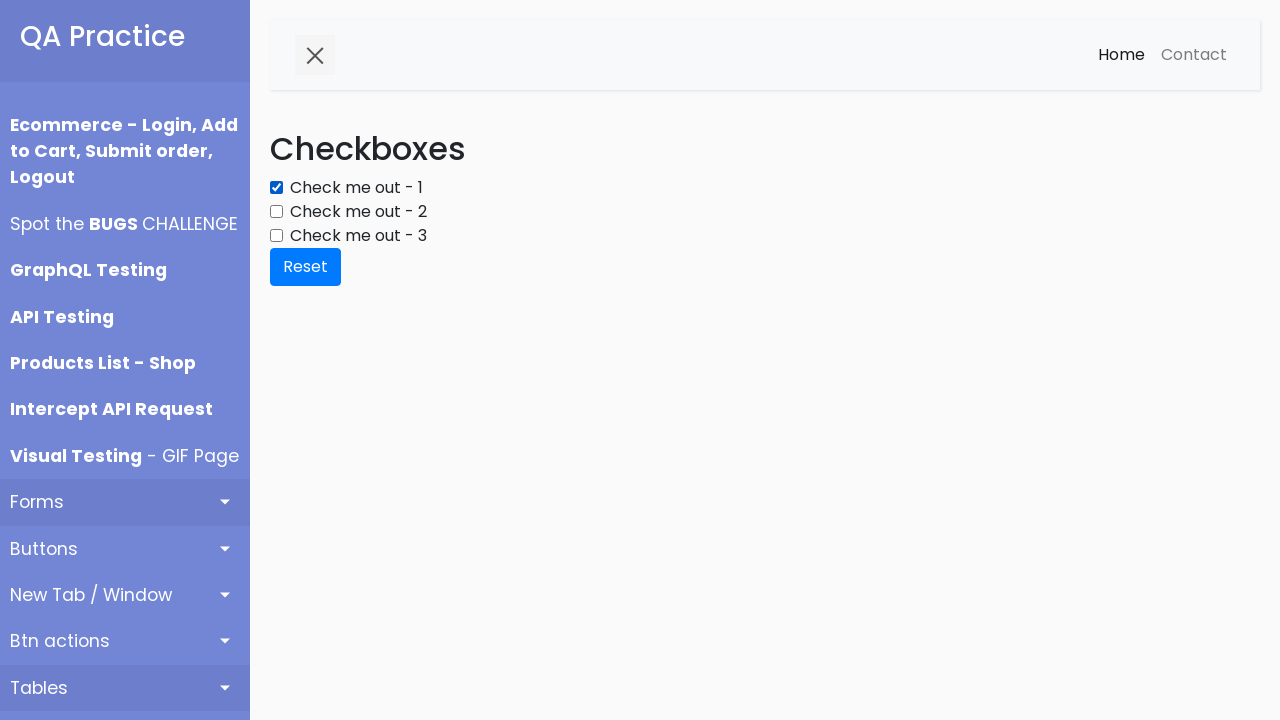

Clicked an unchecked checkbox to select it at (276, 212) on div.form-group input[type='checkbox'] >> nth=1
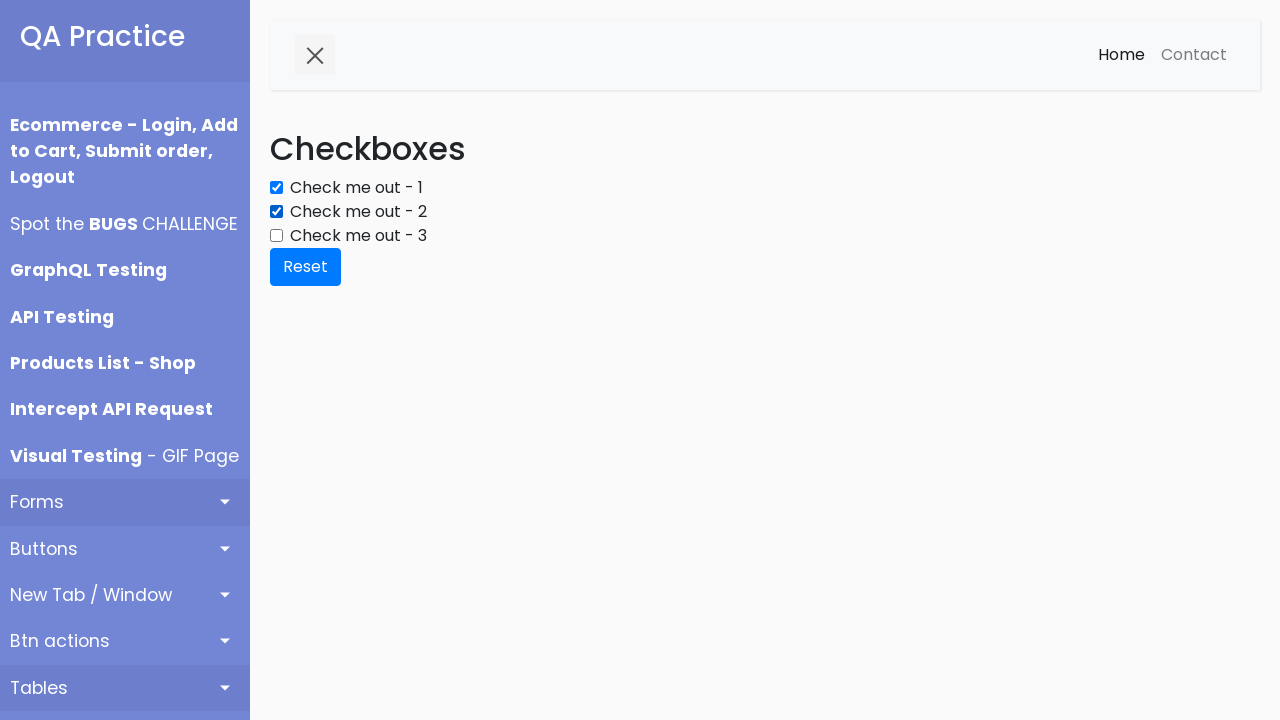

Clicked an unchecked checkbox to select it at (276, 236) on div.form-group input[type='checkbox'] >> nth=2
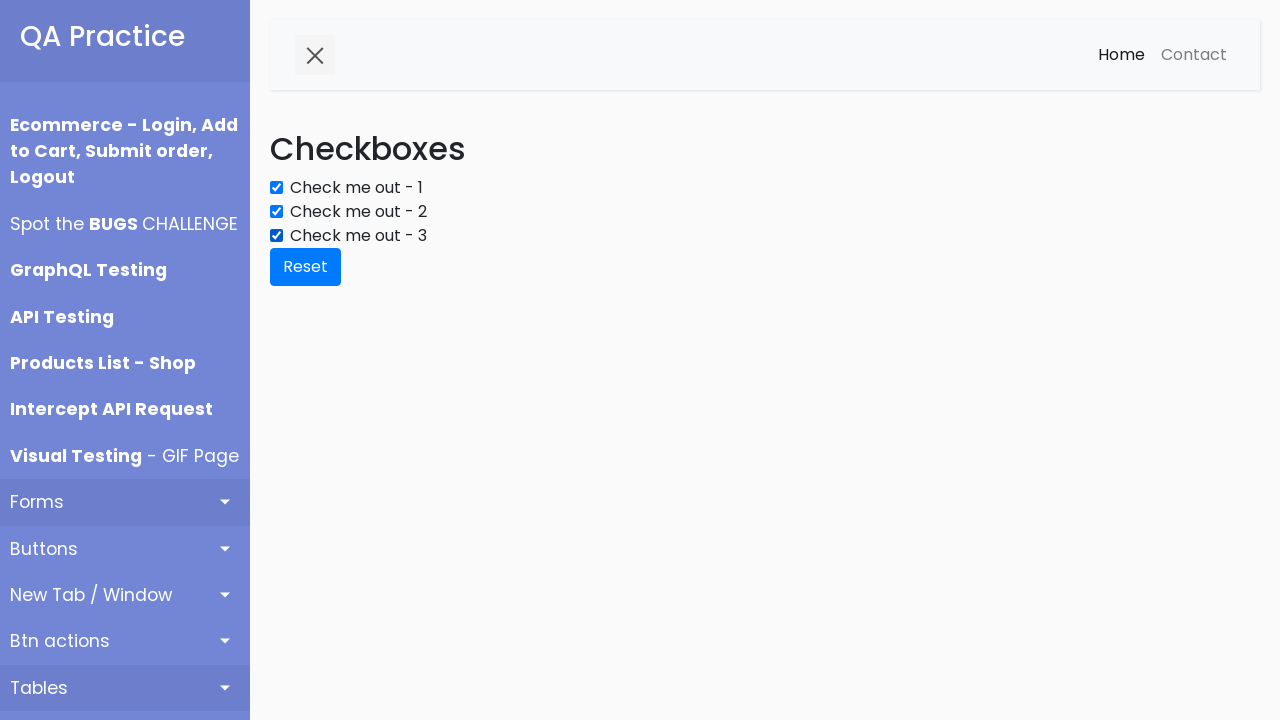

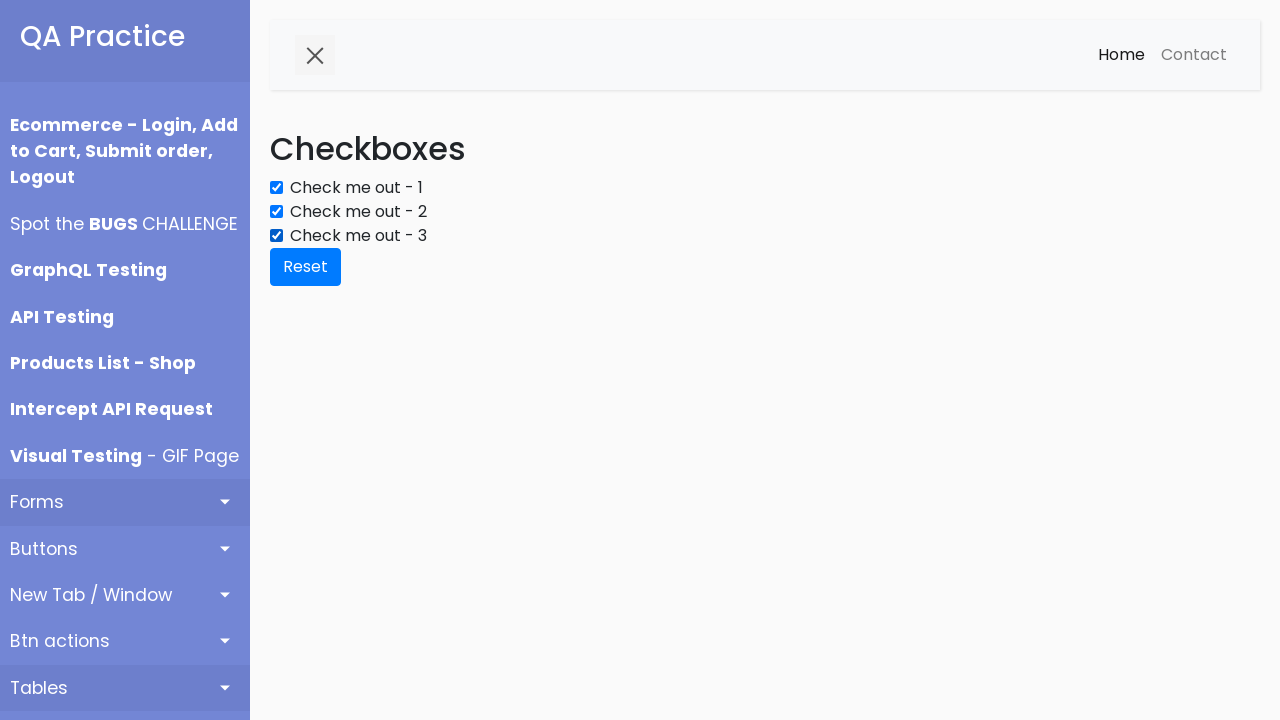